Solves a mathematical captcha by calculating a value, entering it in a text field, selecting checkboxes and radio buttons, then submitting the form

Starting URL: http://suninjuly.github.io/math.html

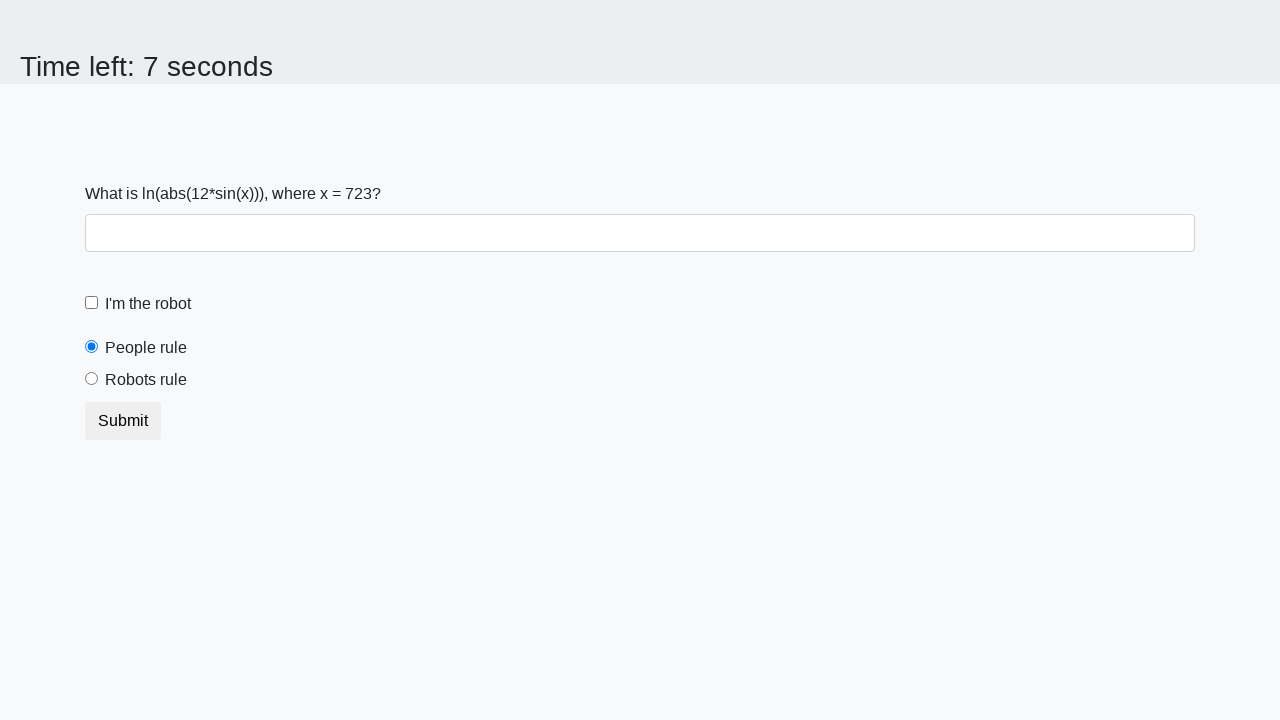

Retrieved mathematical value from page
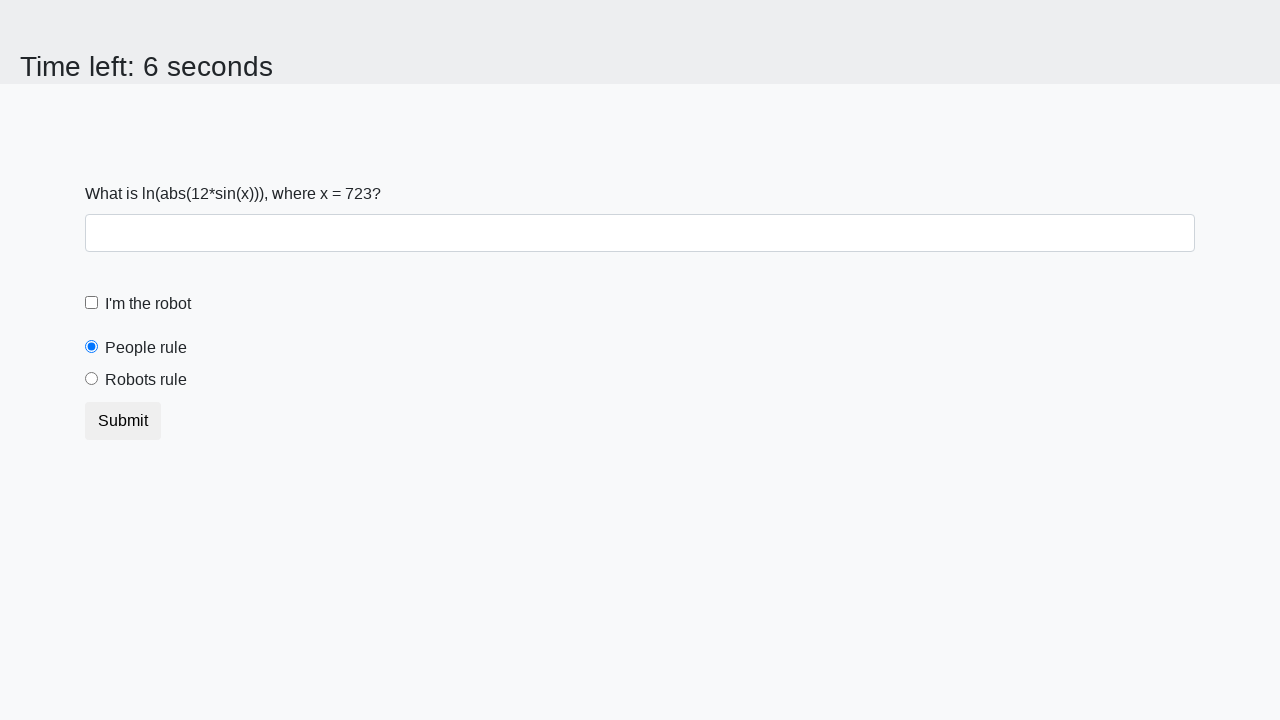

Calculated captcha answer using formula
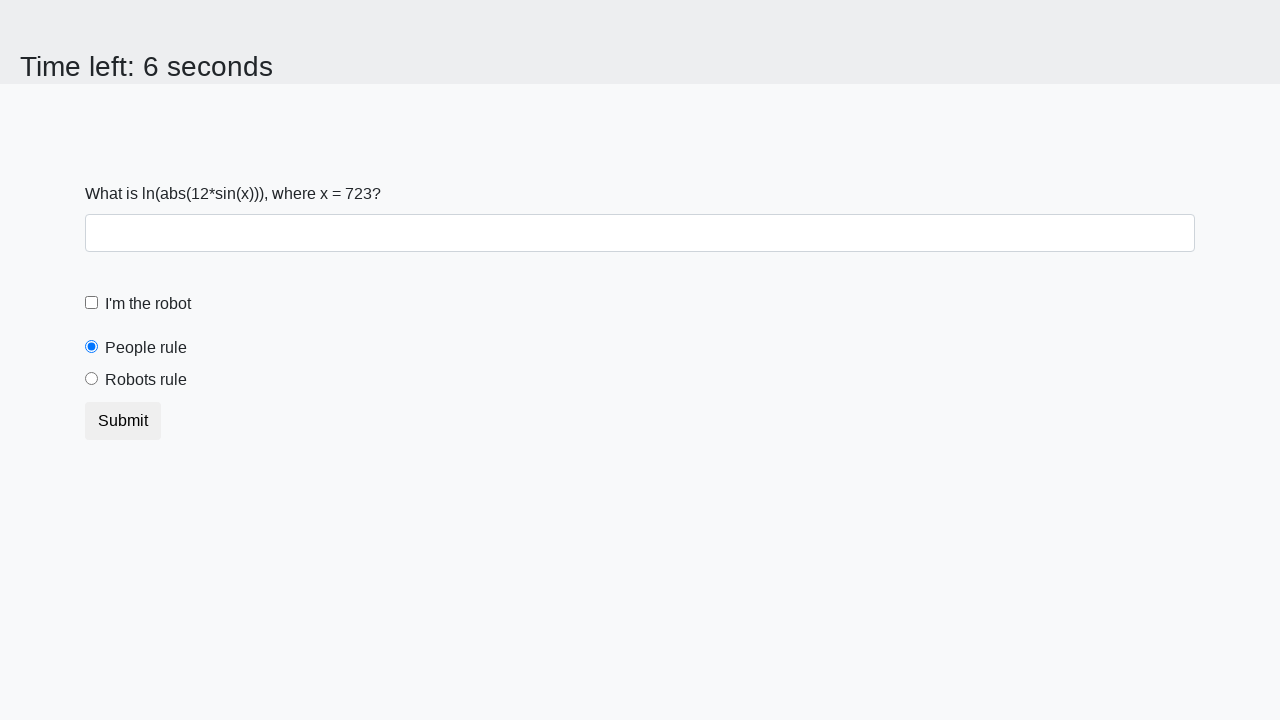

Entered calculated answer in text field on input#answer
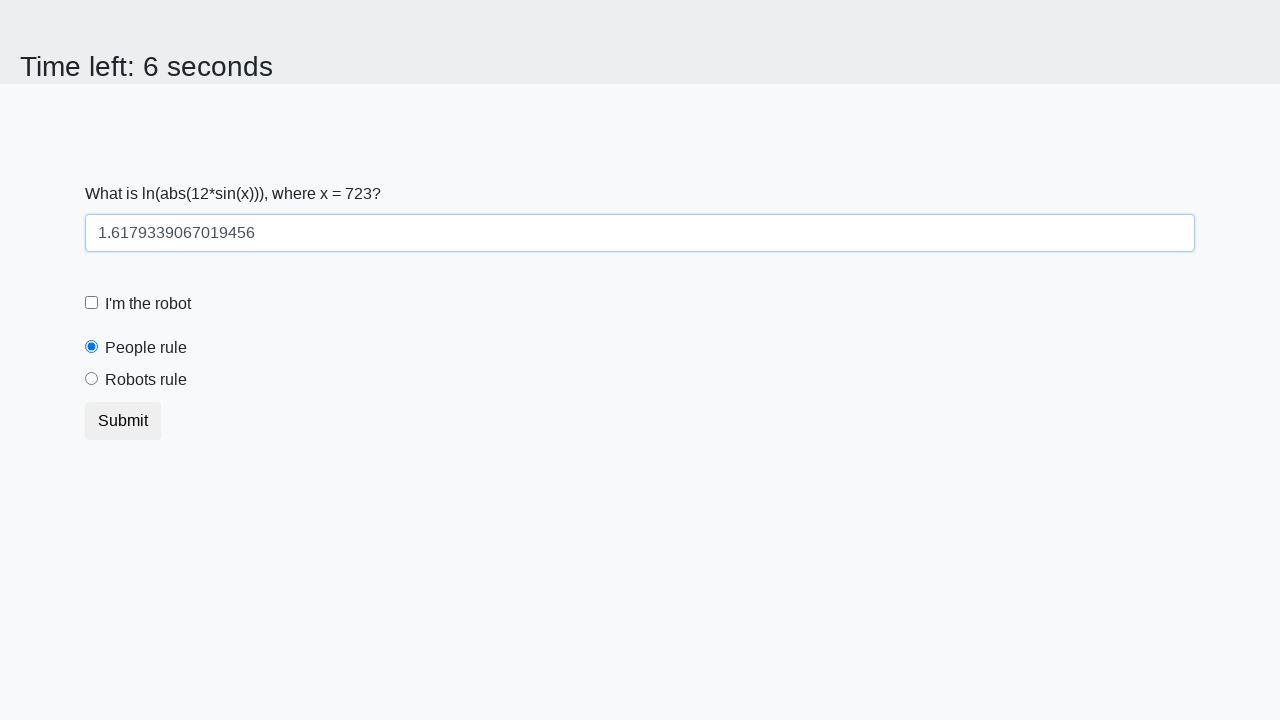

Clicked robot checkbox at (92, 303) on input#robotCheckbox
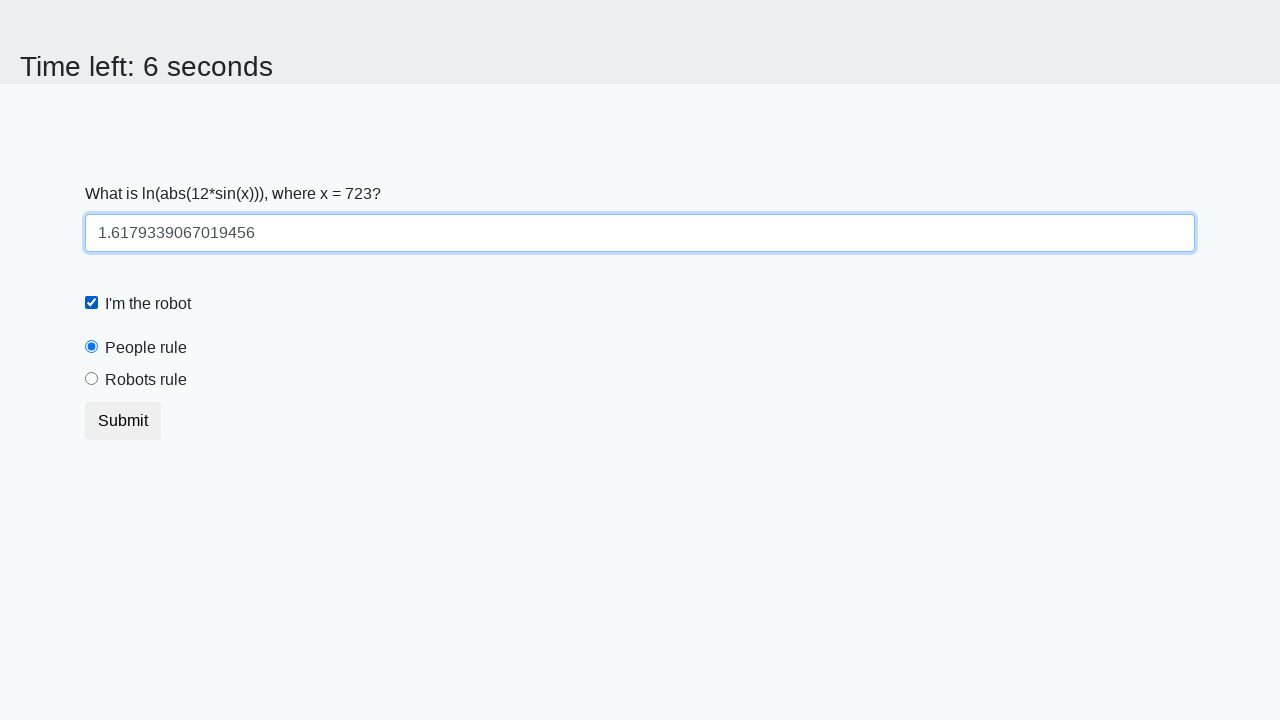

Selected robots rule radio button at (92, 379) on input#robotsRule
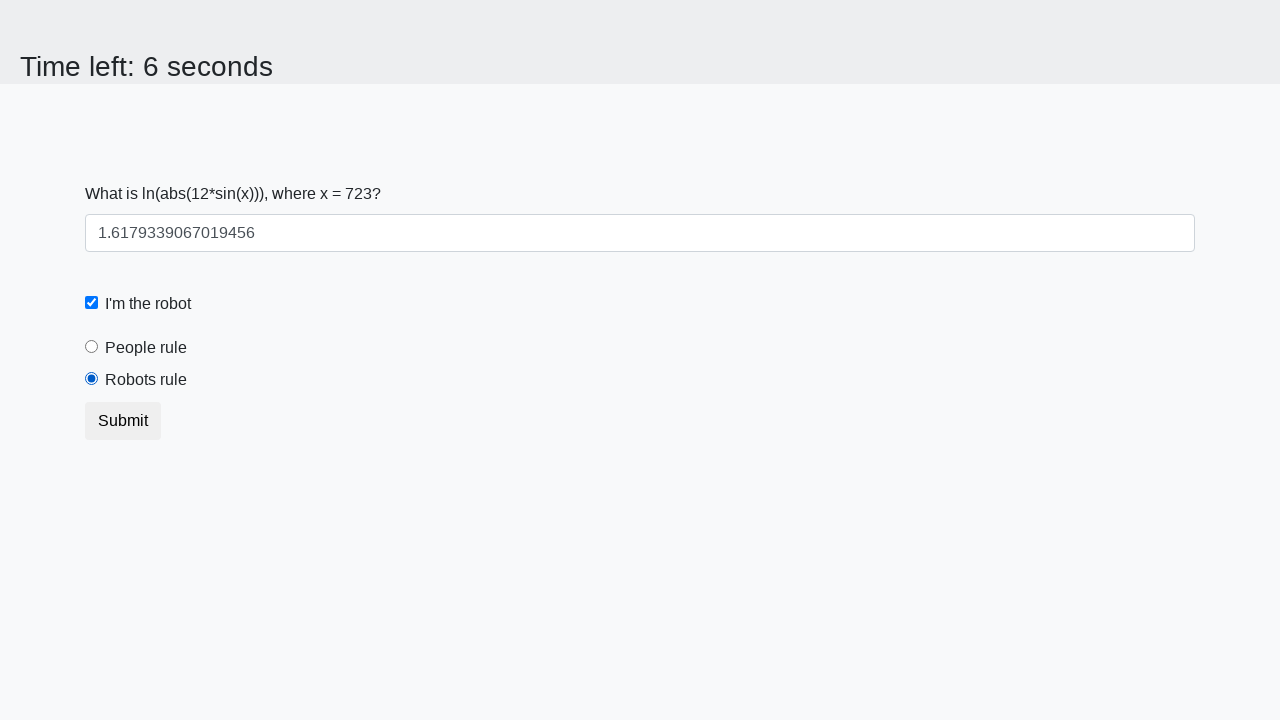

Submitted form at (123, 421) on button[type='submit']
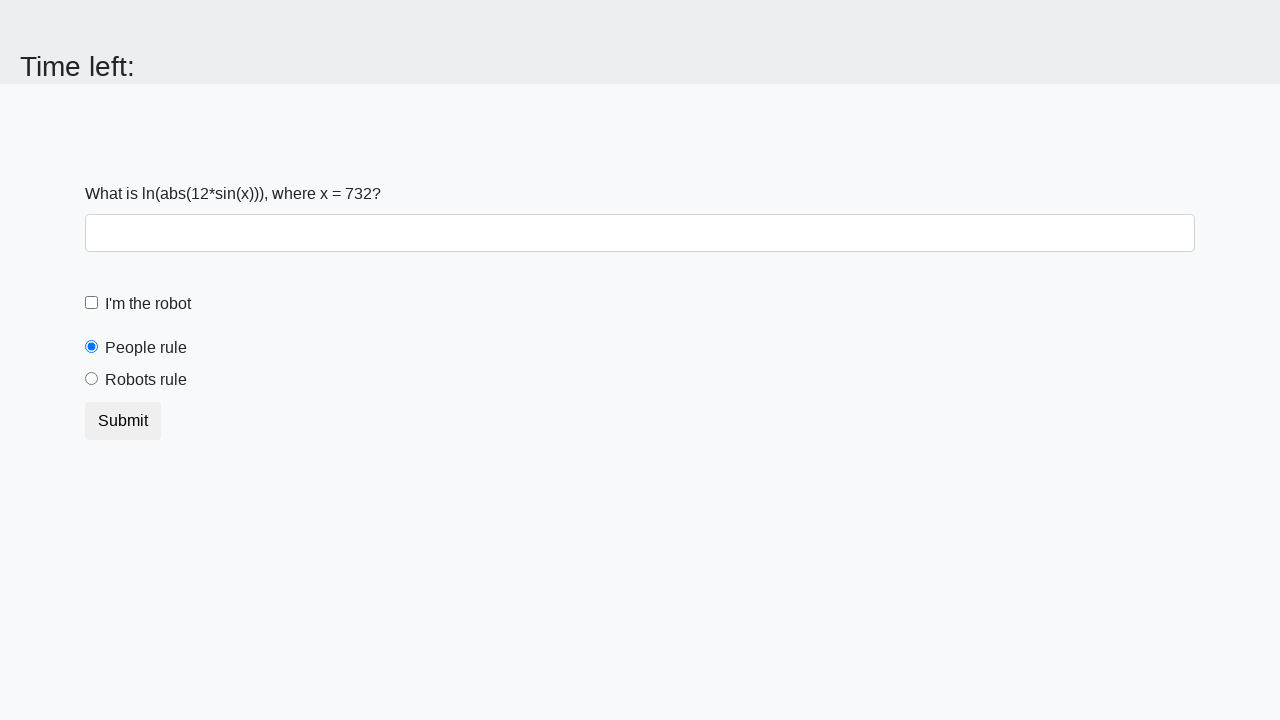

Waited for form submission result
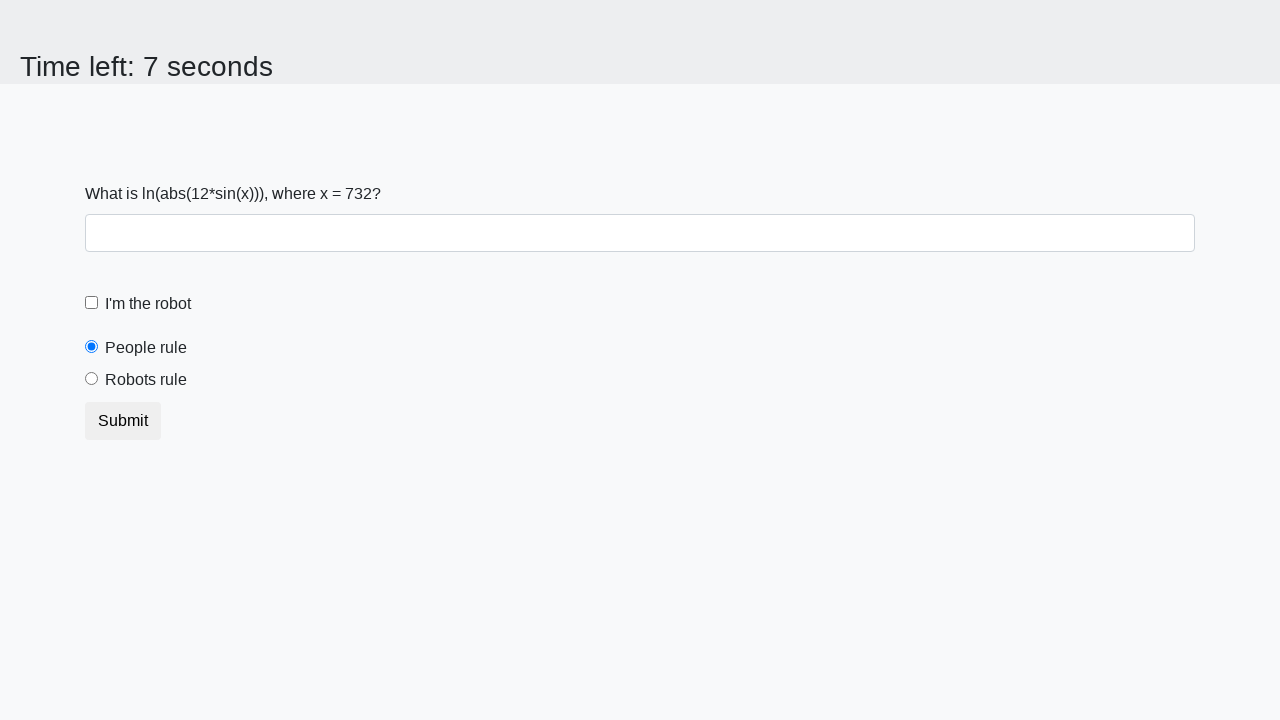

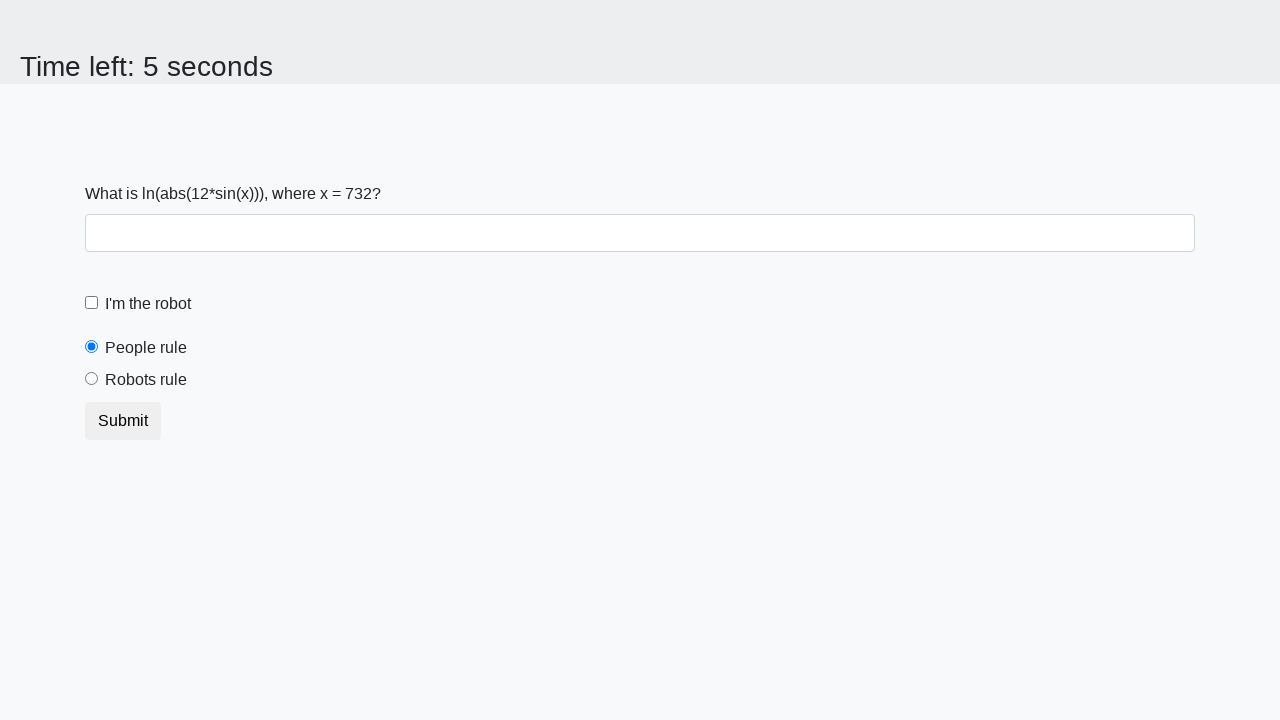